Navigates to ZeroBank homepage, clicks the signin button to go to the login page, and verifies various elements are present on the login page including the header, forgot password link, and submit button.

Starting URL: http://zero.webappsecurity.com/

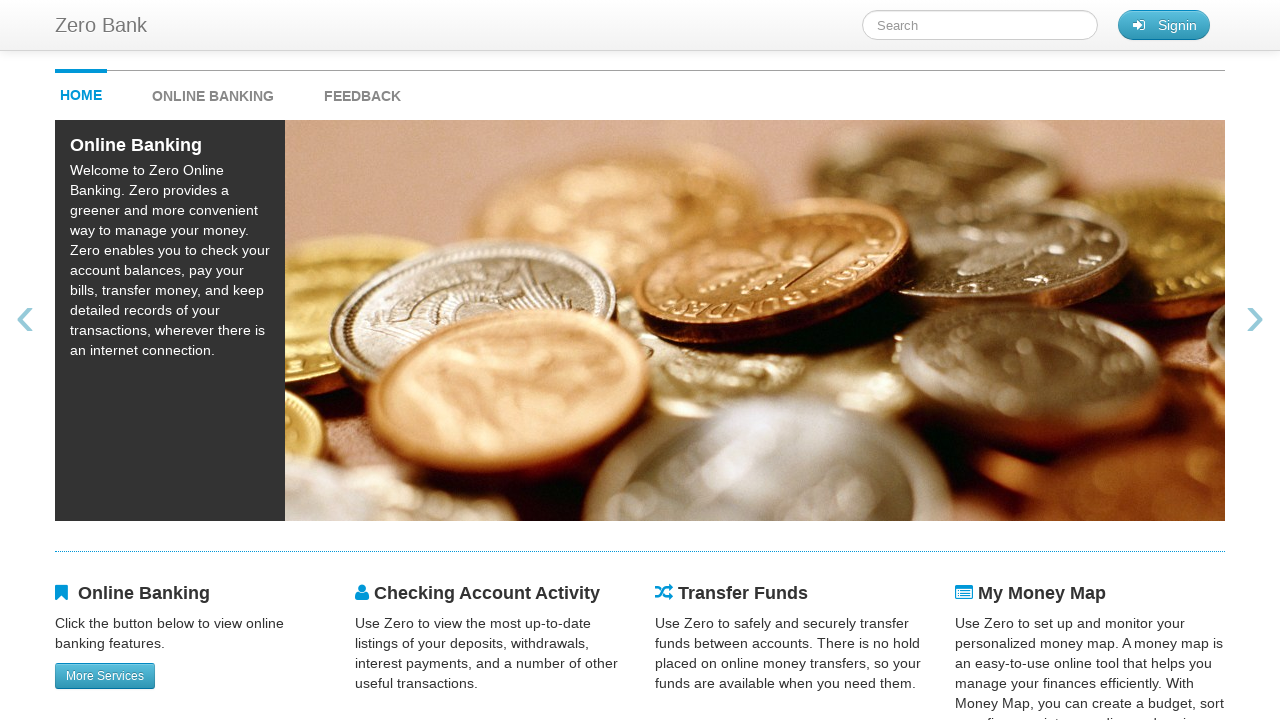

Clicked signin button to navigate to login page at (1164, 25) on #signin_button
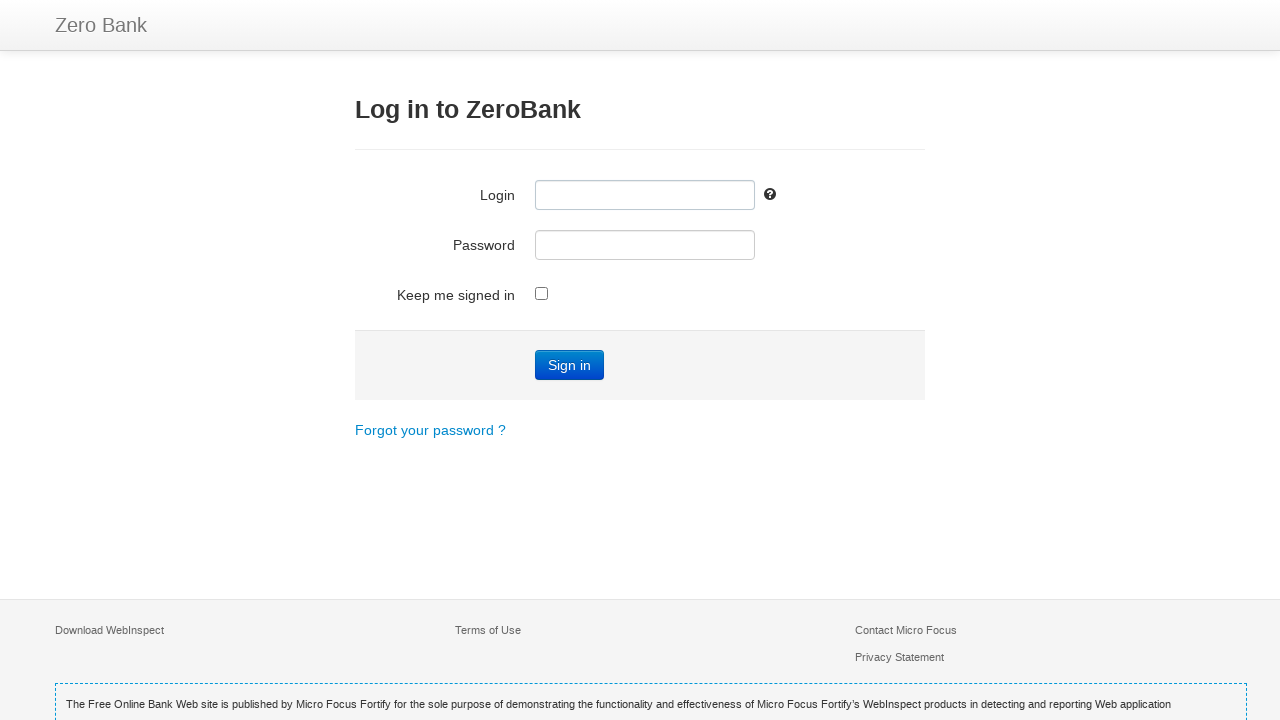

Login page header 'Log in to ZeroBank' is now visible
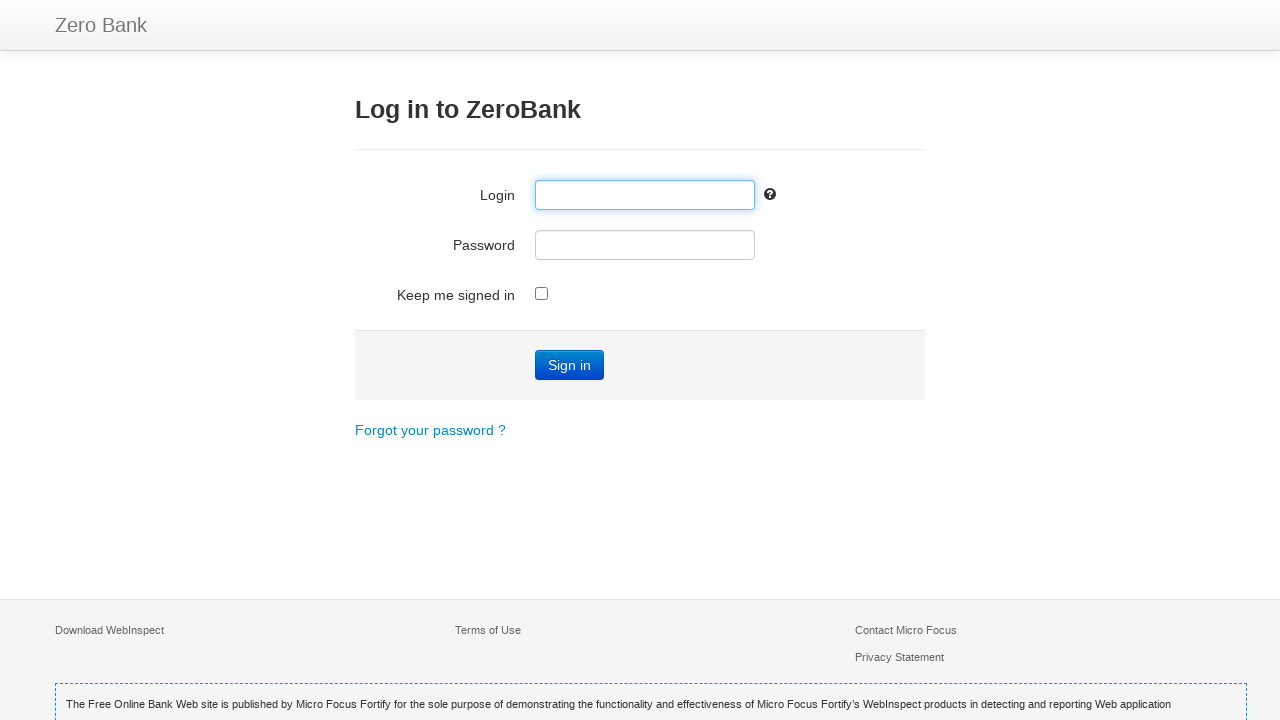

Forgot password link is now visible on login page
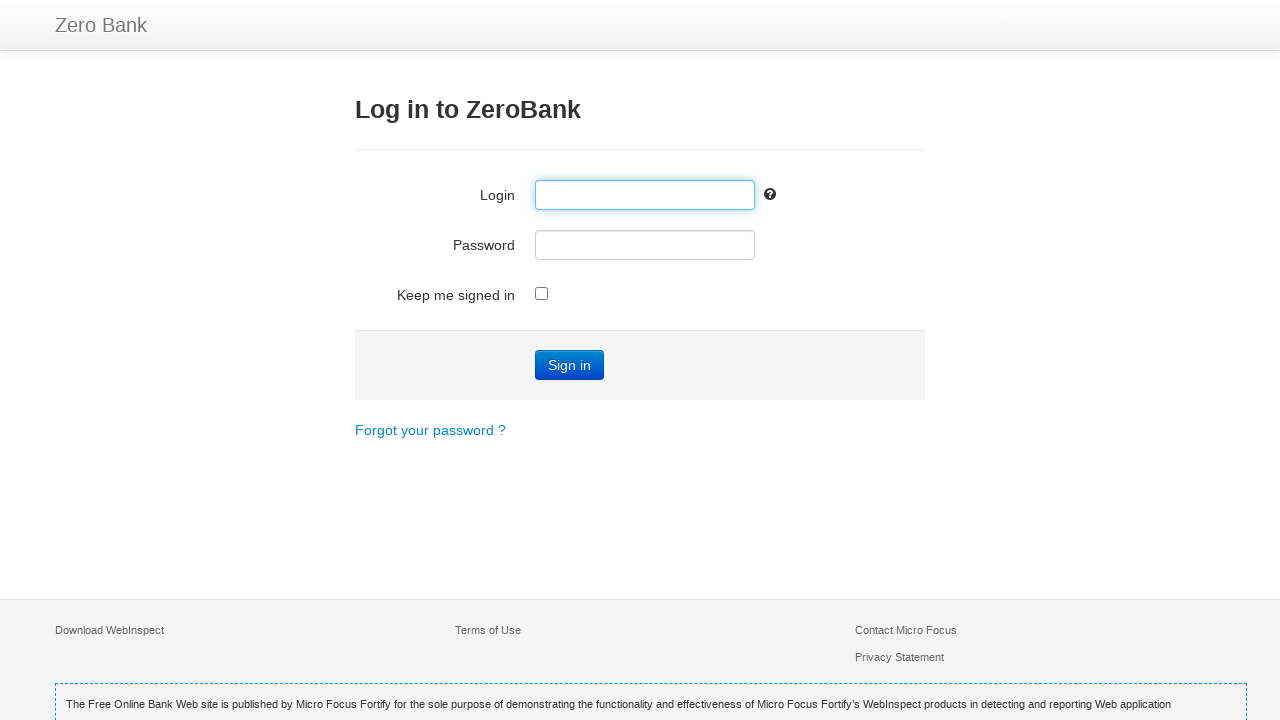

Submit button is present on login page
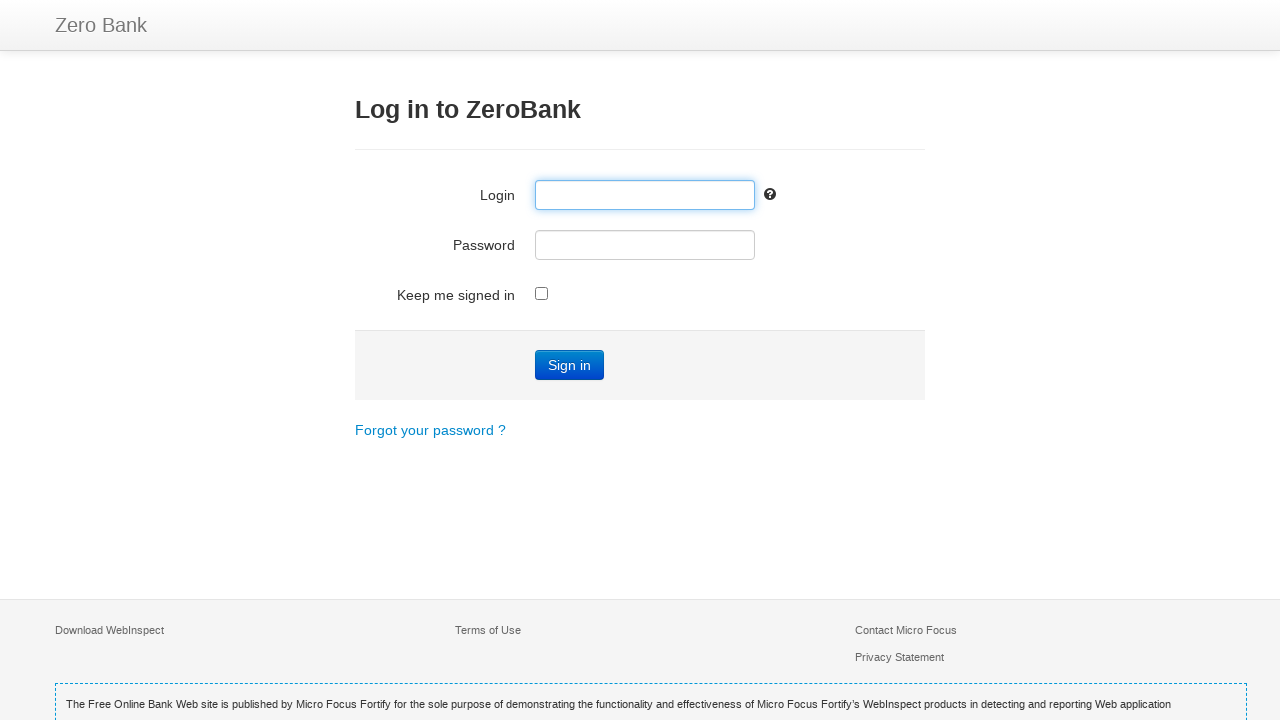

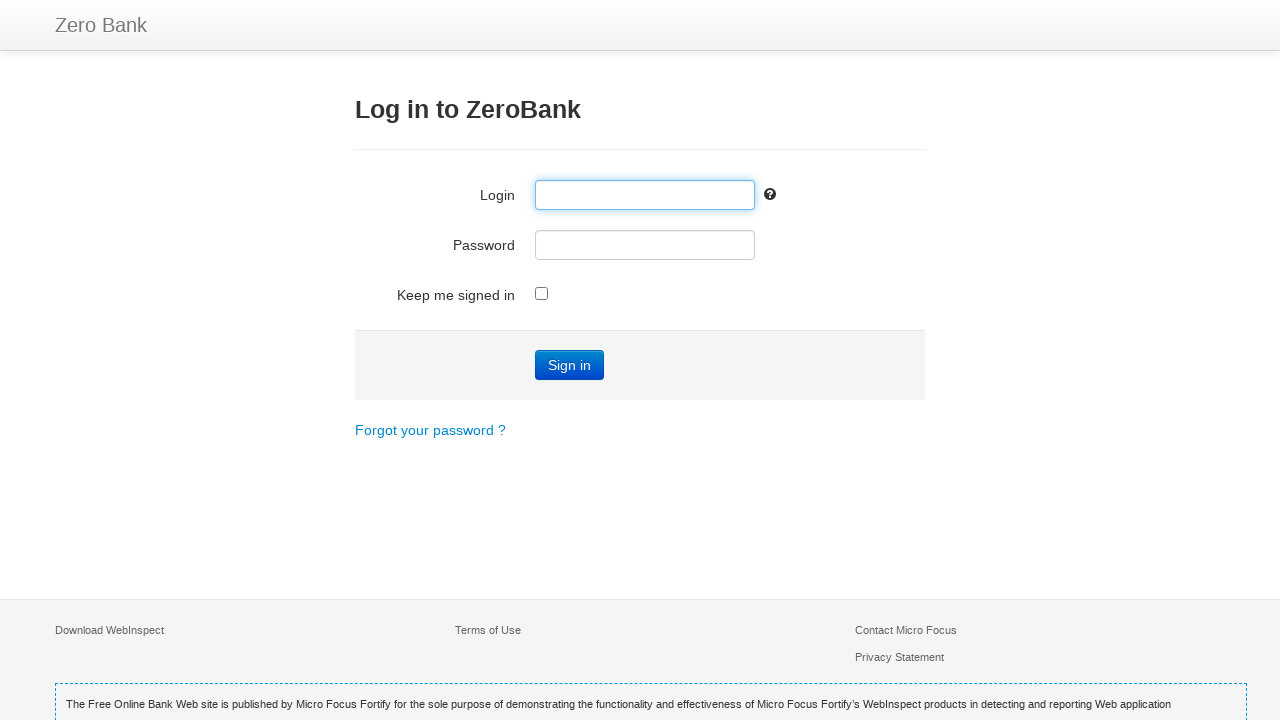